Tests filtering to display only active (incomplete) todo items

Starting URL: https://demo.playwright.dev/todomvc

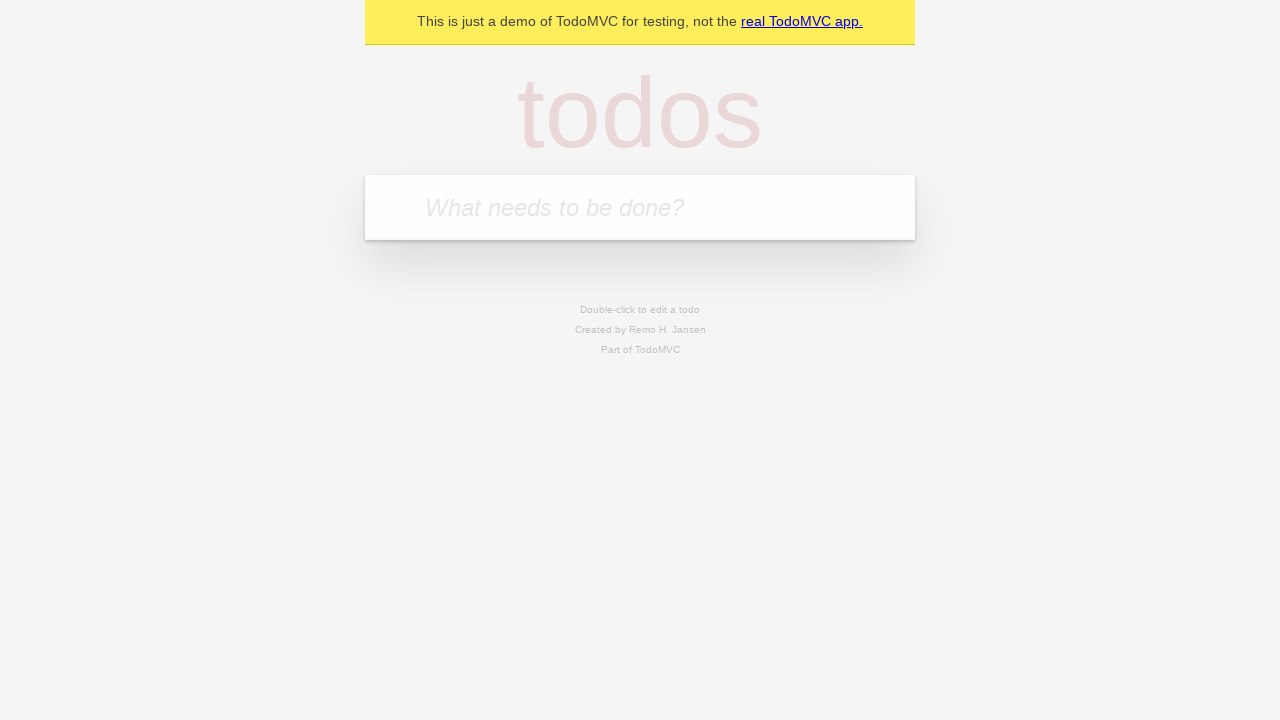

Filled todo input with 'buy some cheese' on internal:attr=[placeholder="What needs to be done?"i]
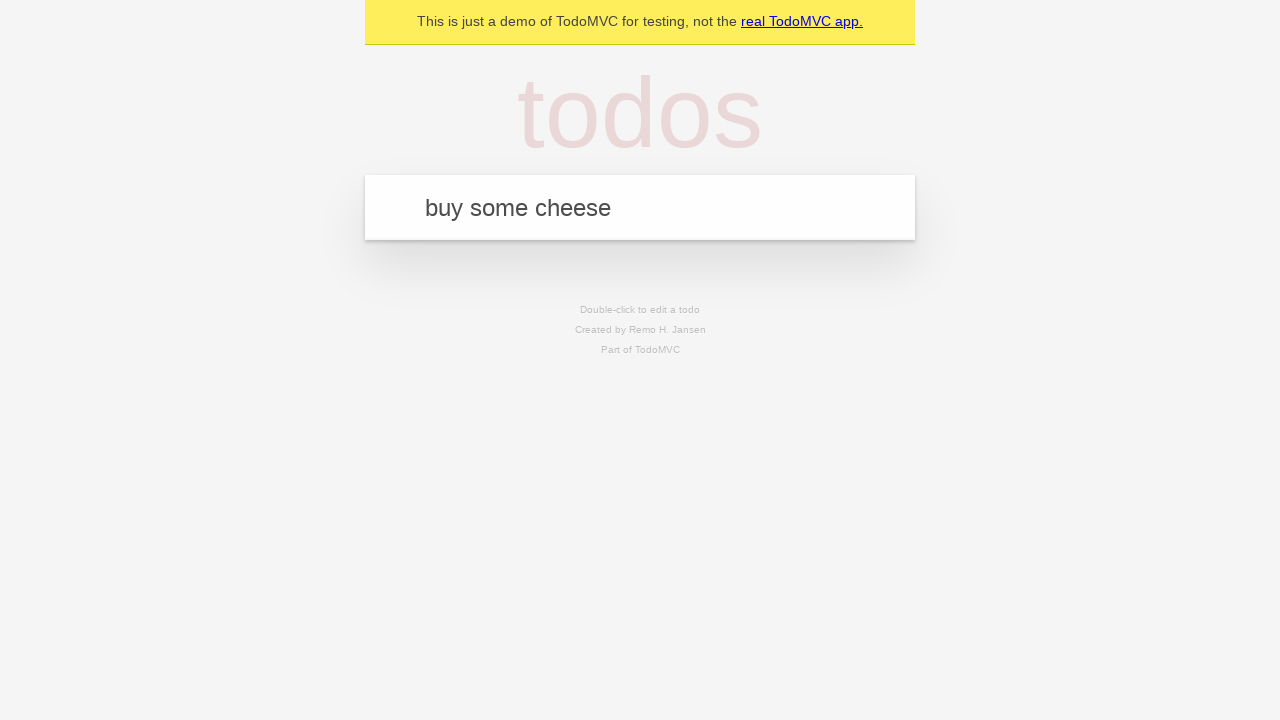

Pressed Enter to add first todo item on internal:attr=[placeholder="What needs to be done?"i]
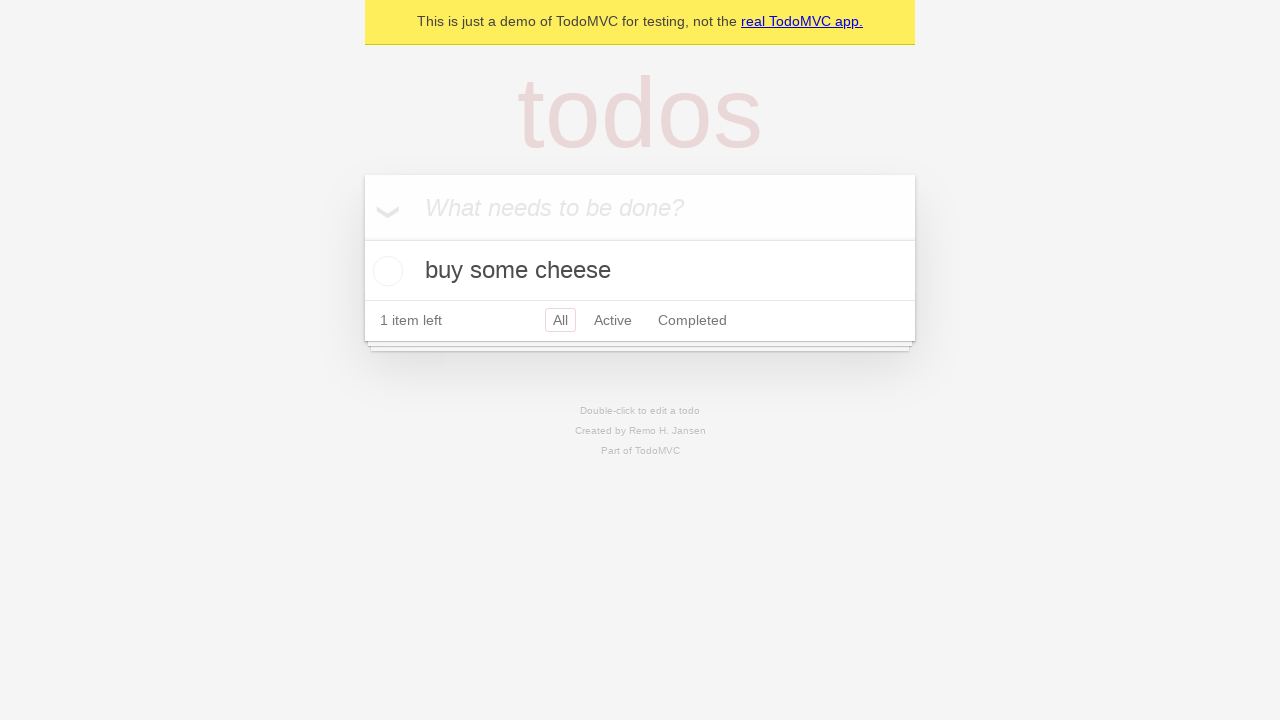

Filled todo input with 'feed the cat' on internal:attr=[placeholder="What needs to be done?"i]
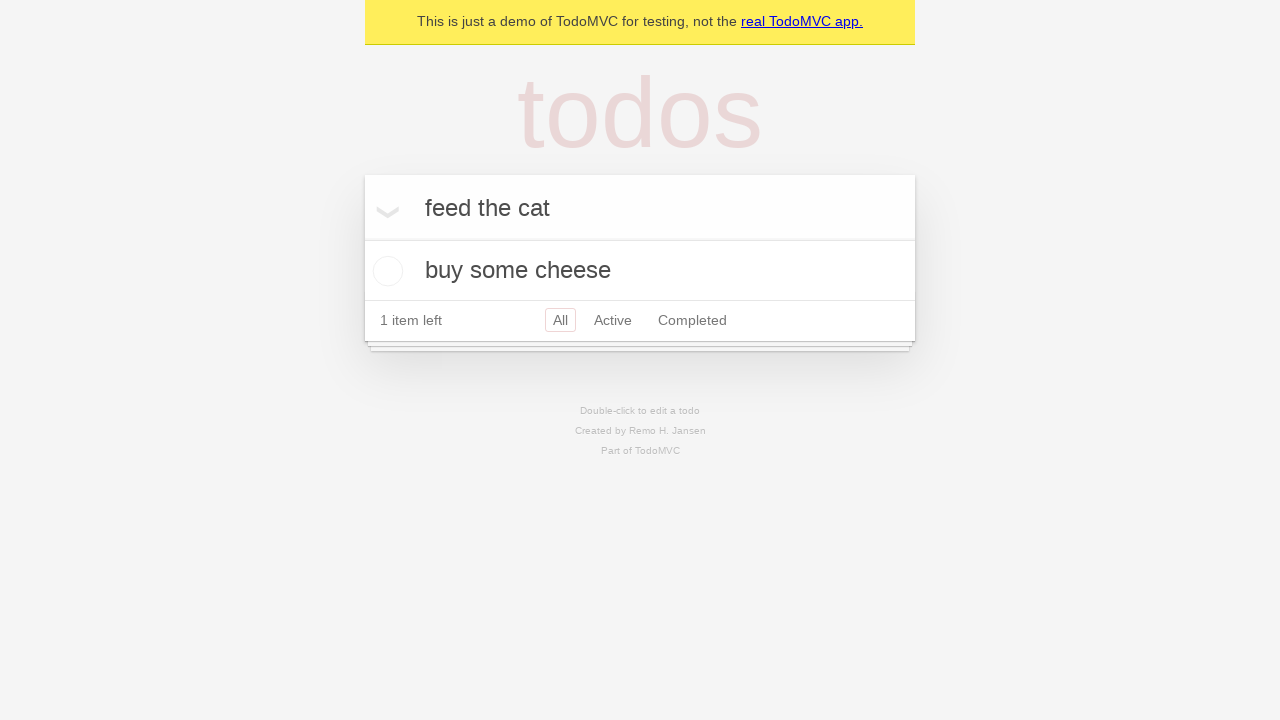

Pressed Enter to add second todo item on internal:attr=[placeholder="What needs to be done?"i]
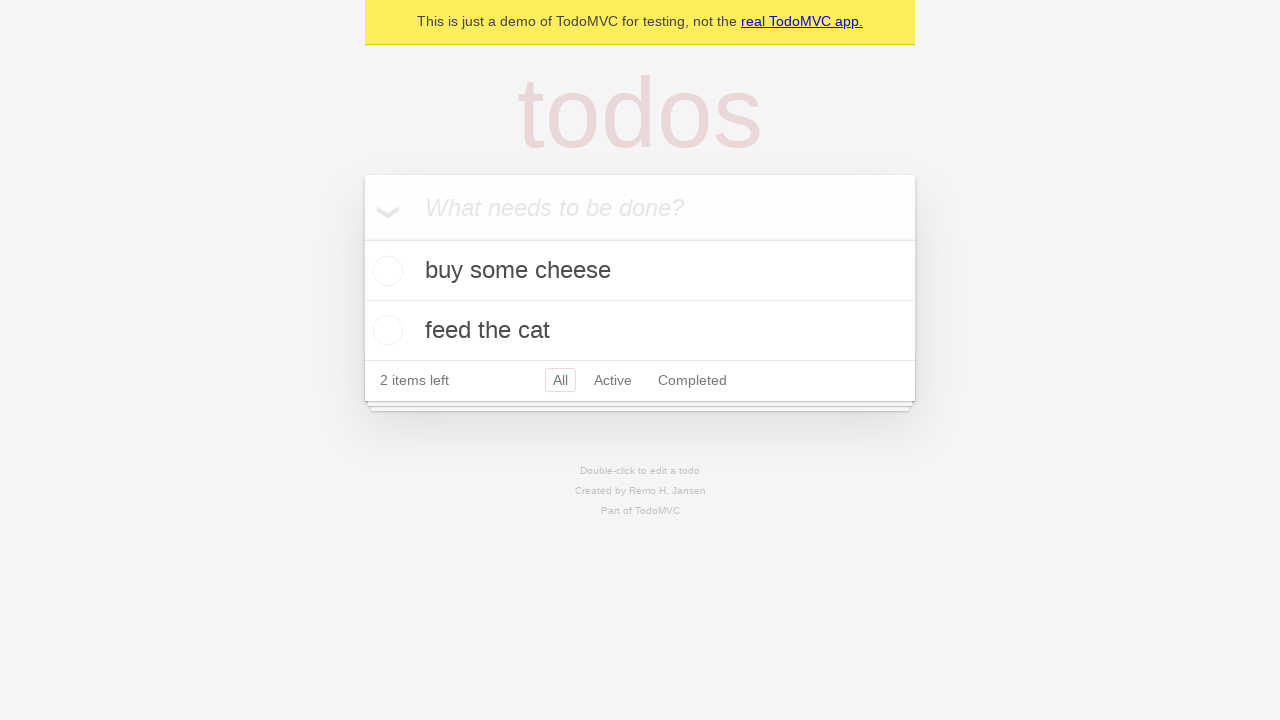

Filled todo input with 'book a doctors appointment' on internal:attr=[placeholder="What needs to be done?"i]
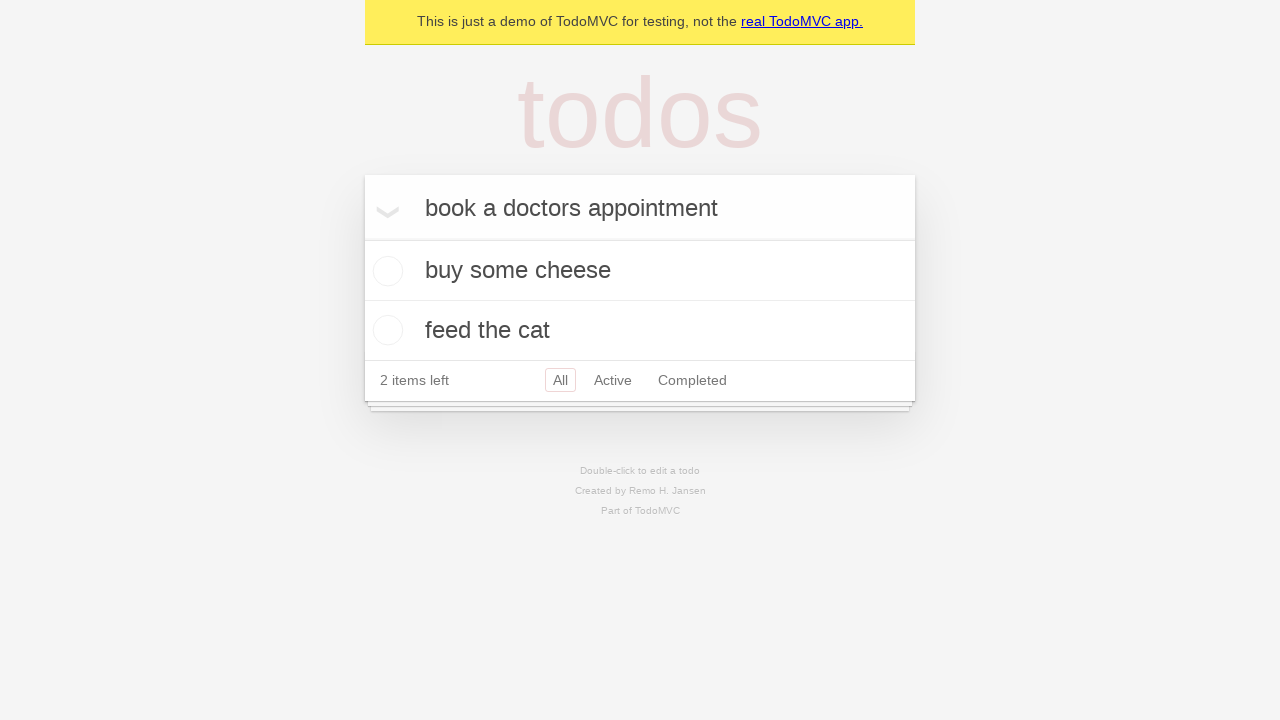

Pressed Enter to add third todo item on internal:attr=[placeholder="What needs to be done?"i]
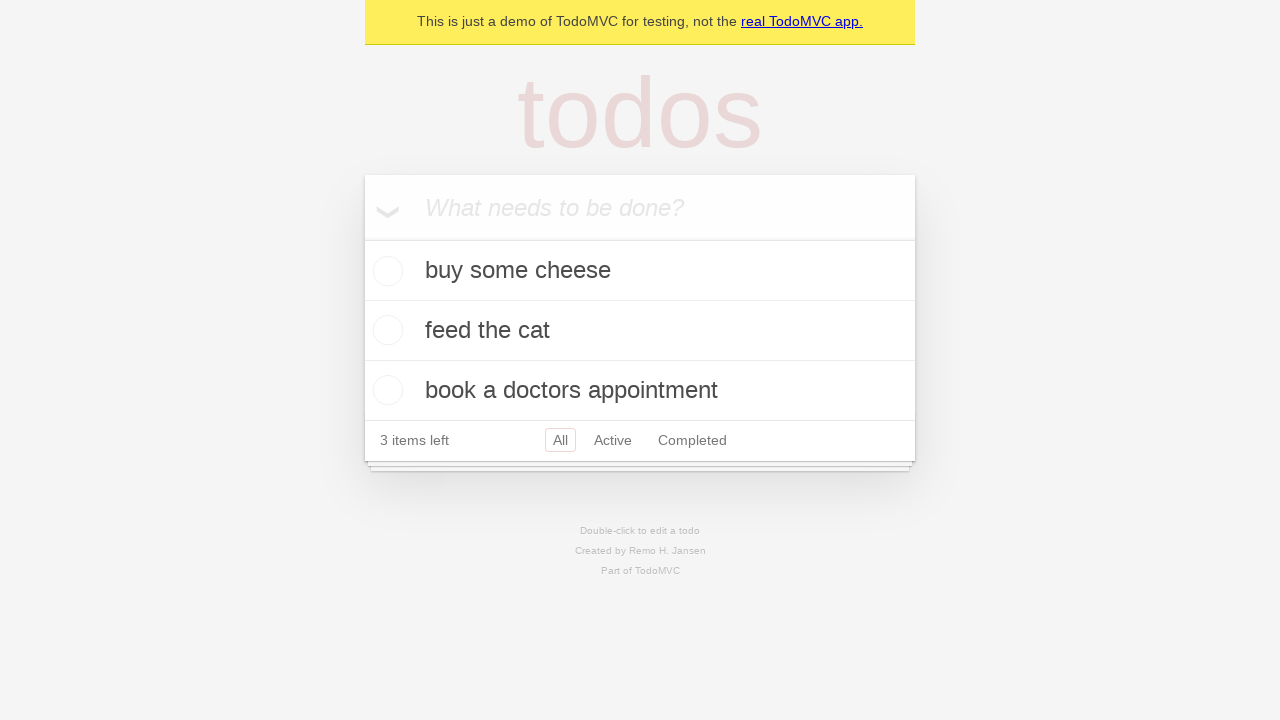

Checked the second todo item (feed the cat) as complete at (385, 330) on internal:testid=[data-testid="todo-item"s] >> nth=1 >> internal:role=checkbox
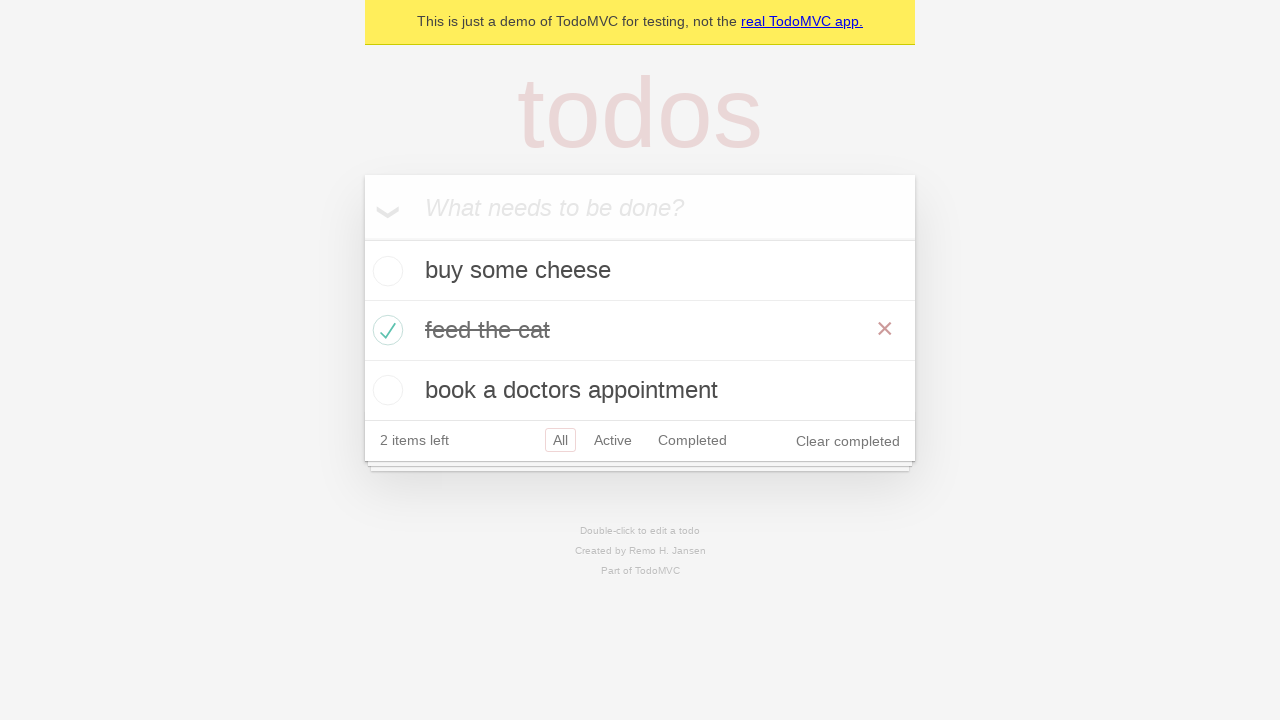

Clicked Active filter to display only incomplete items at (613, 440) on internal:role=link[name="Active"i]
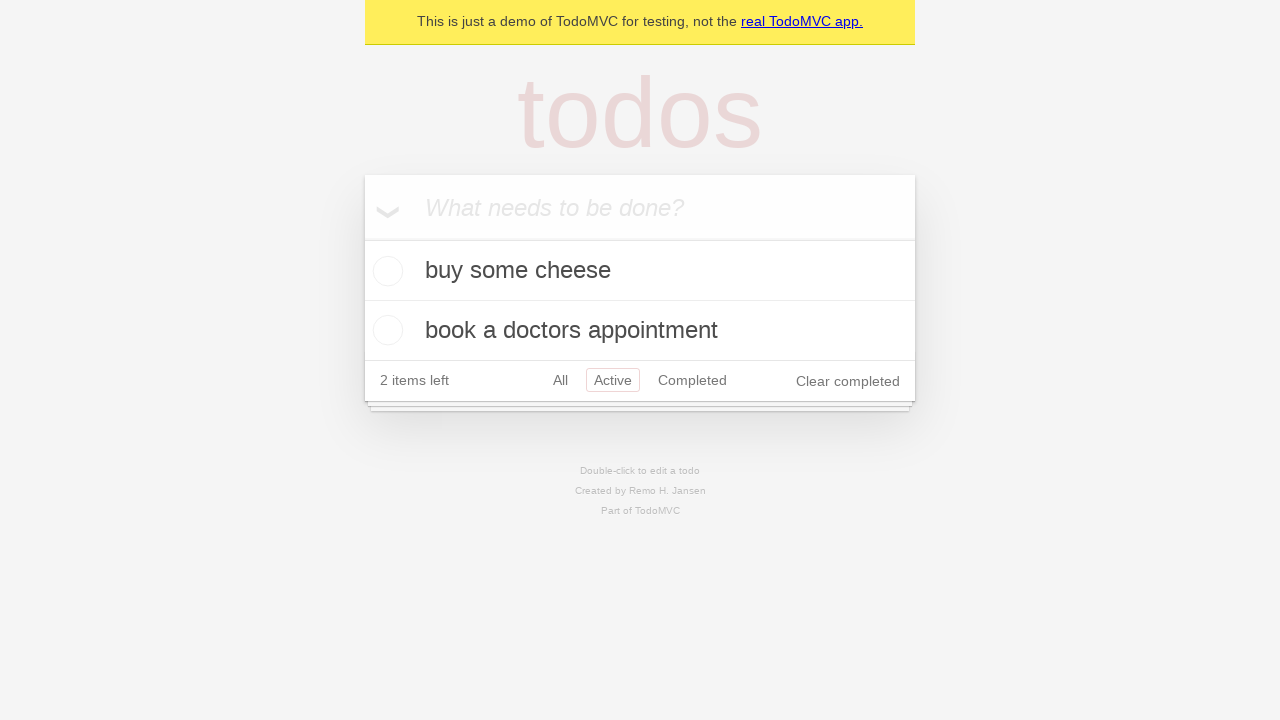

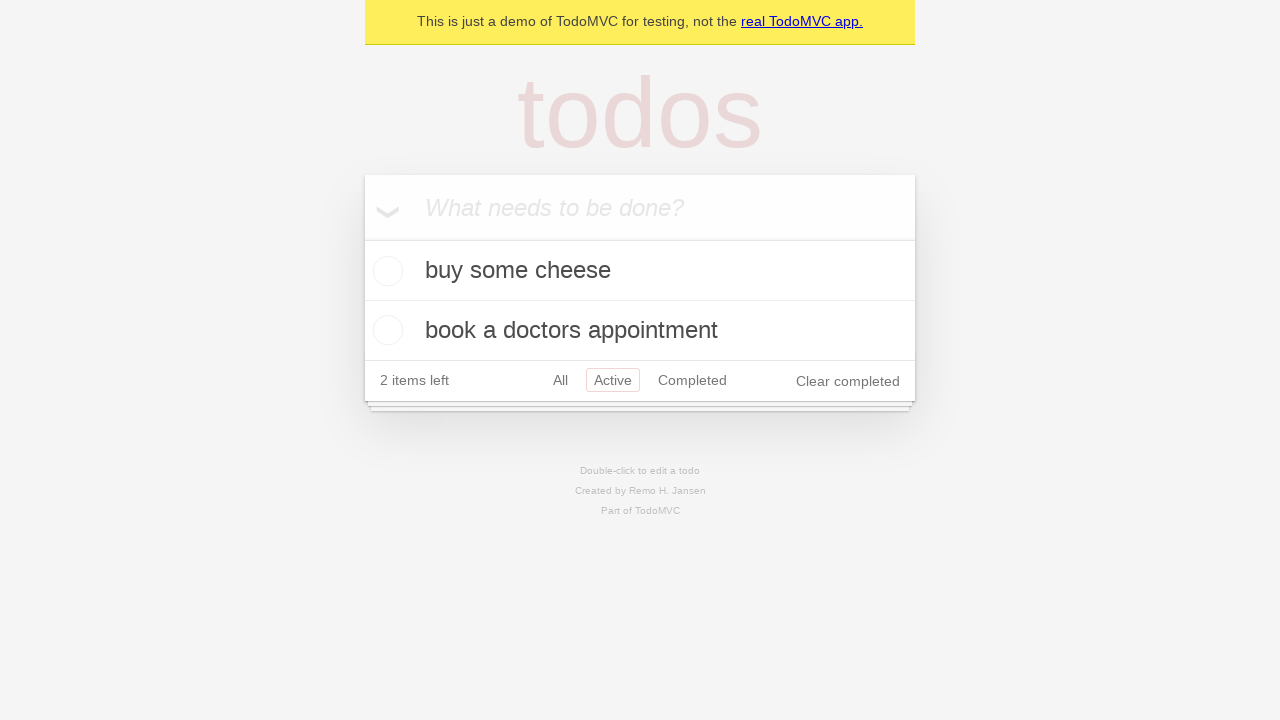